Tests pagination by clicking Next and Previous buttons and verifying active page changes

Starting URL: https://bonigarcia.dev/selenium-webdriver-java/navigation1.html

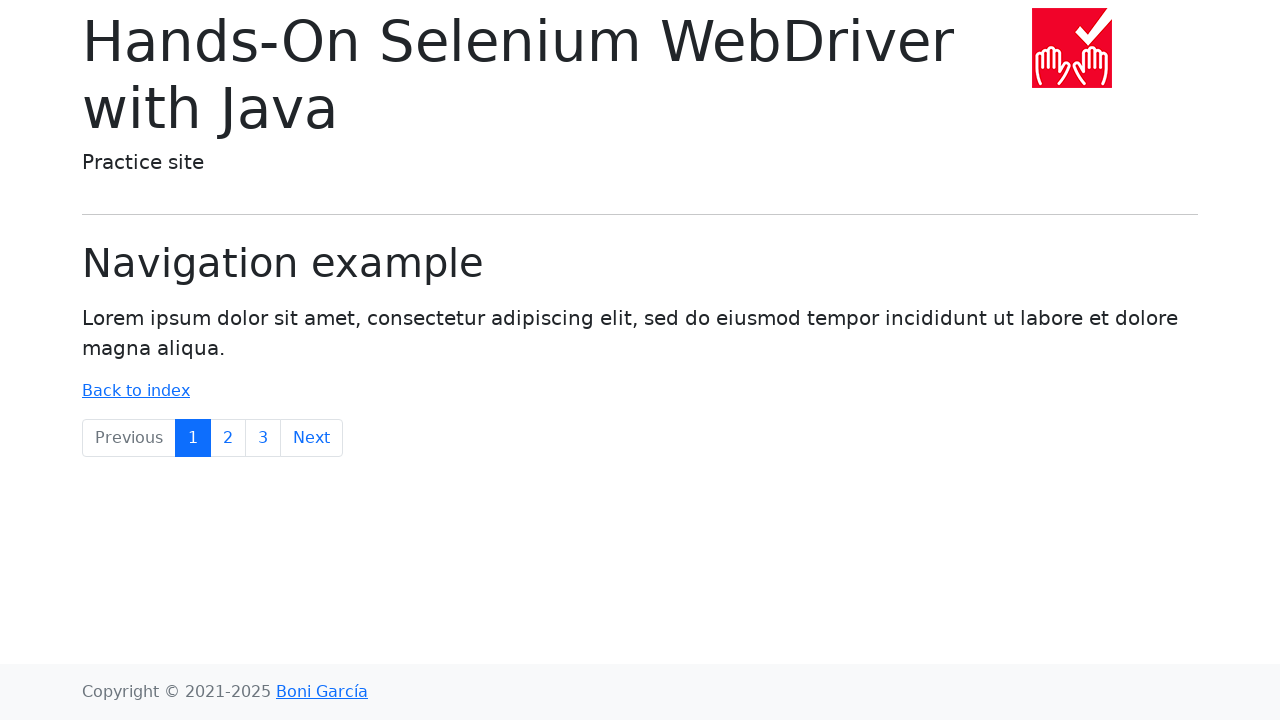

Retrieved initial active page number
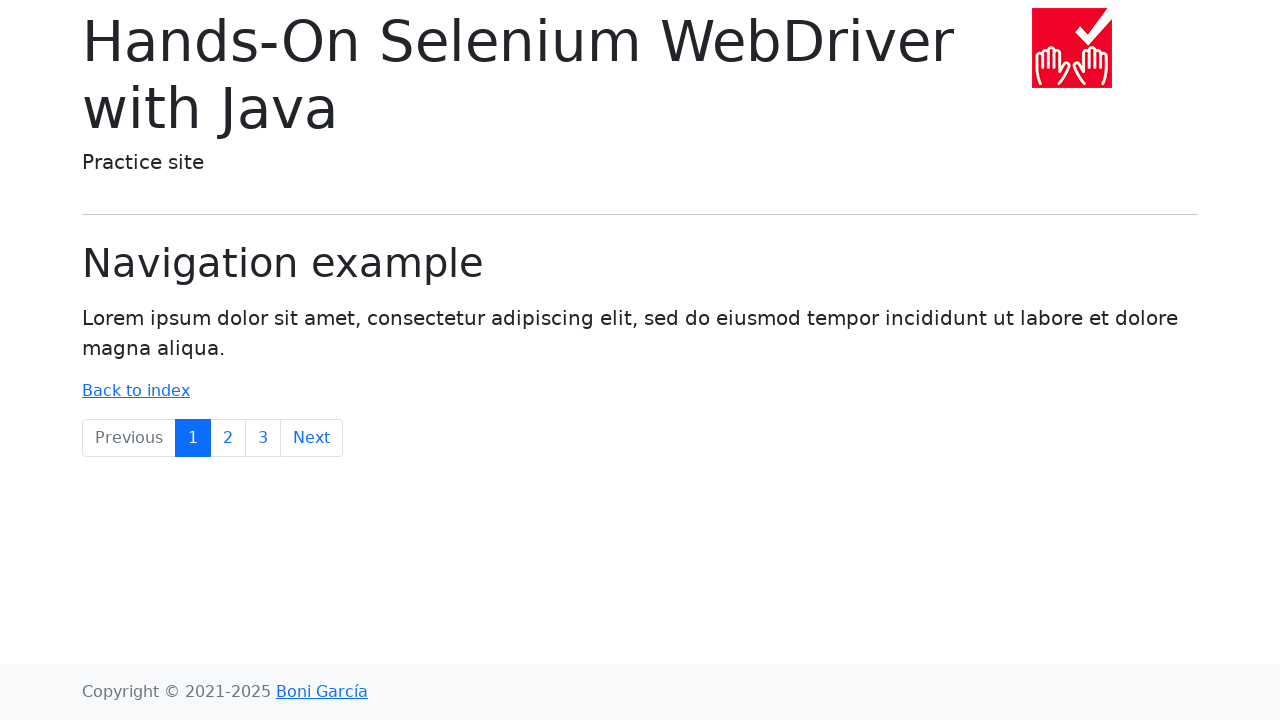

Clicked Next button to navigate to next page at (312, 438) on a.page-link:has-text('Next')
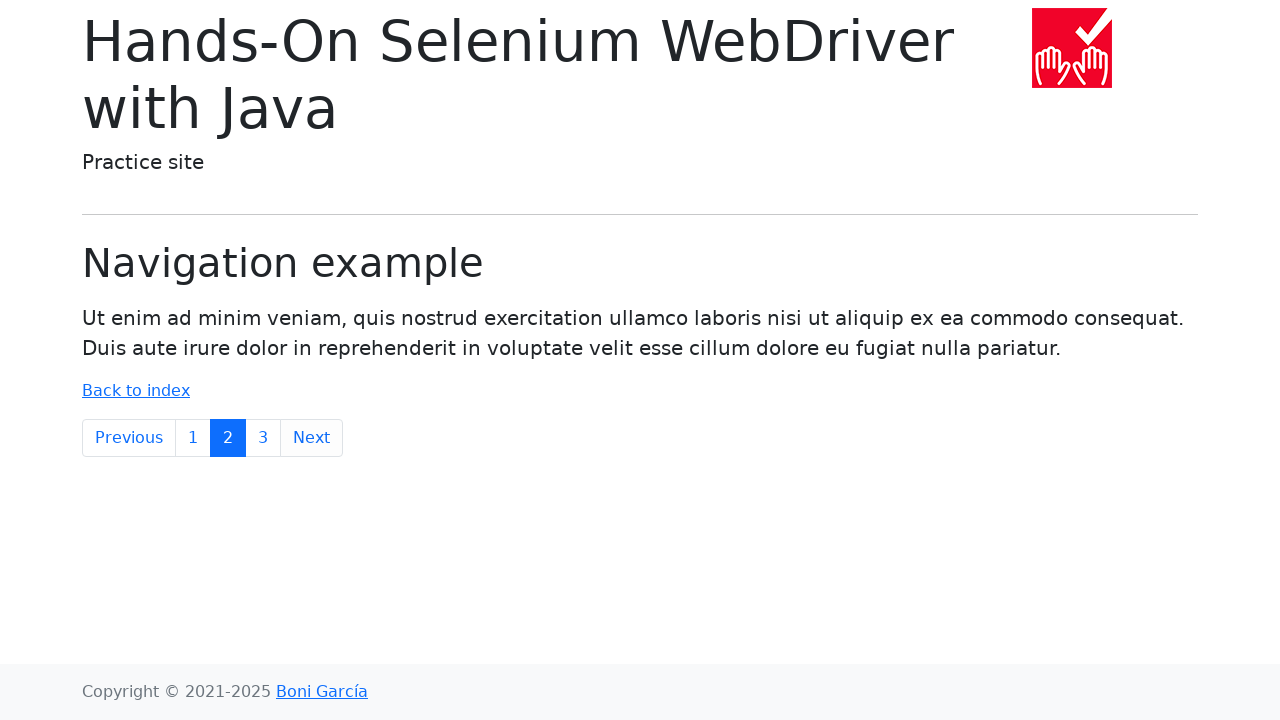

Retrieved active page number after clicking Next
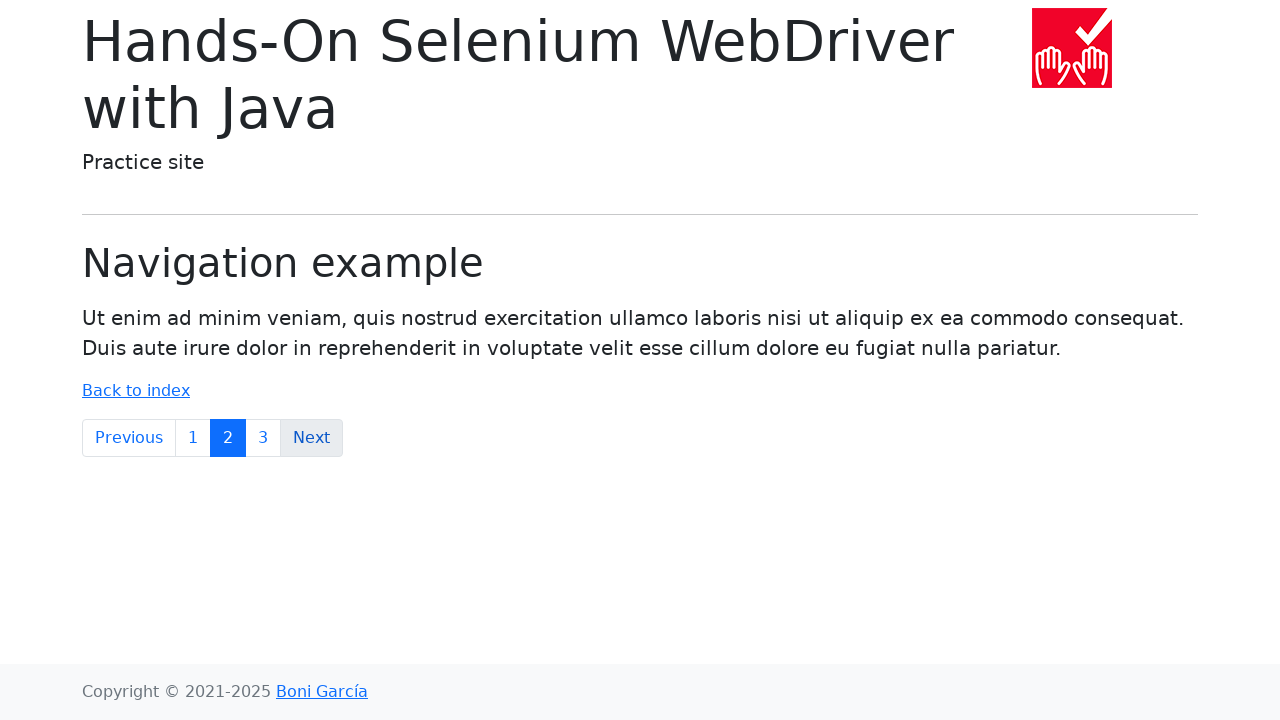

Verified page incremented from 1 to 2
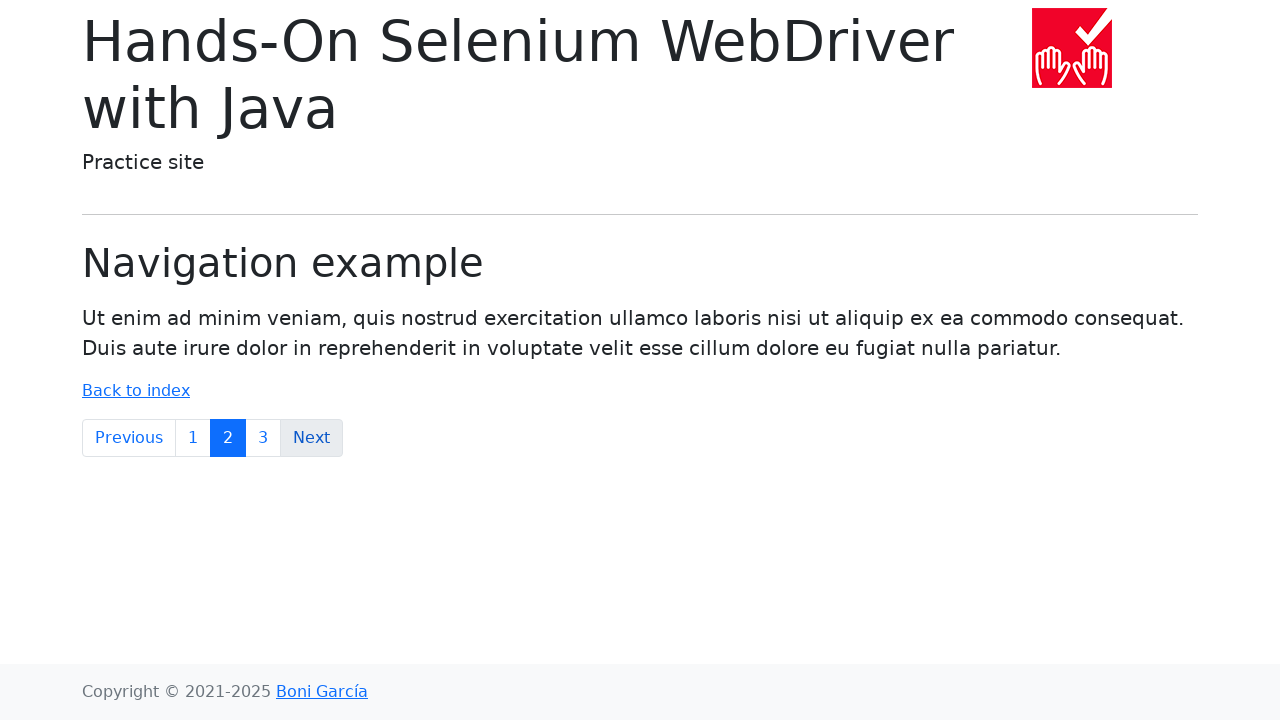

Clicked Previous button to navigate to previous page at (129, 438) on a.page-link:has-text('Previous')
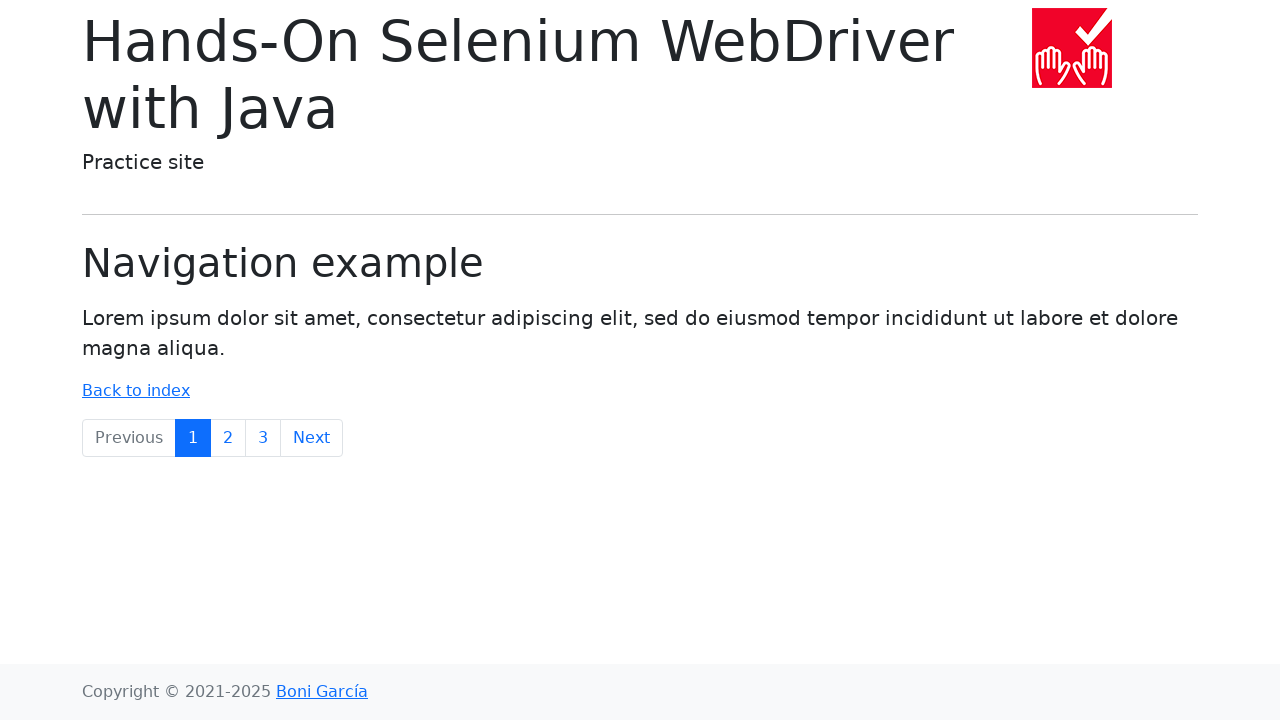

Retrieved active page number after clicking Previous
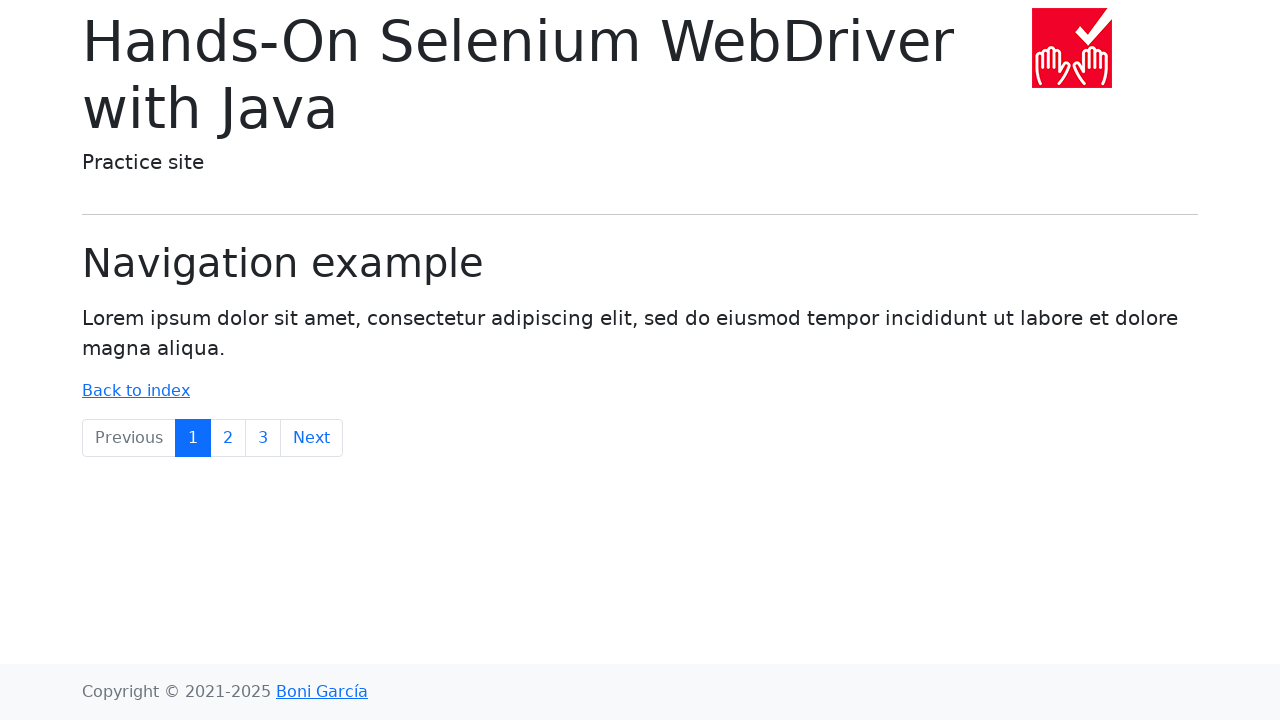

Verified page decremented from 2 back to 1
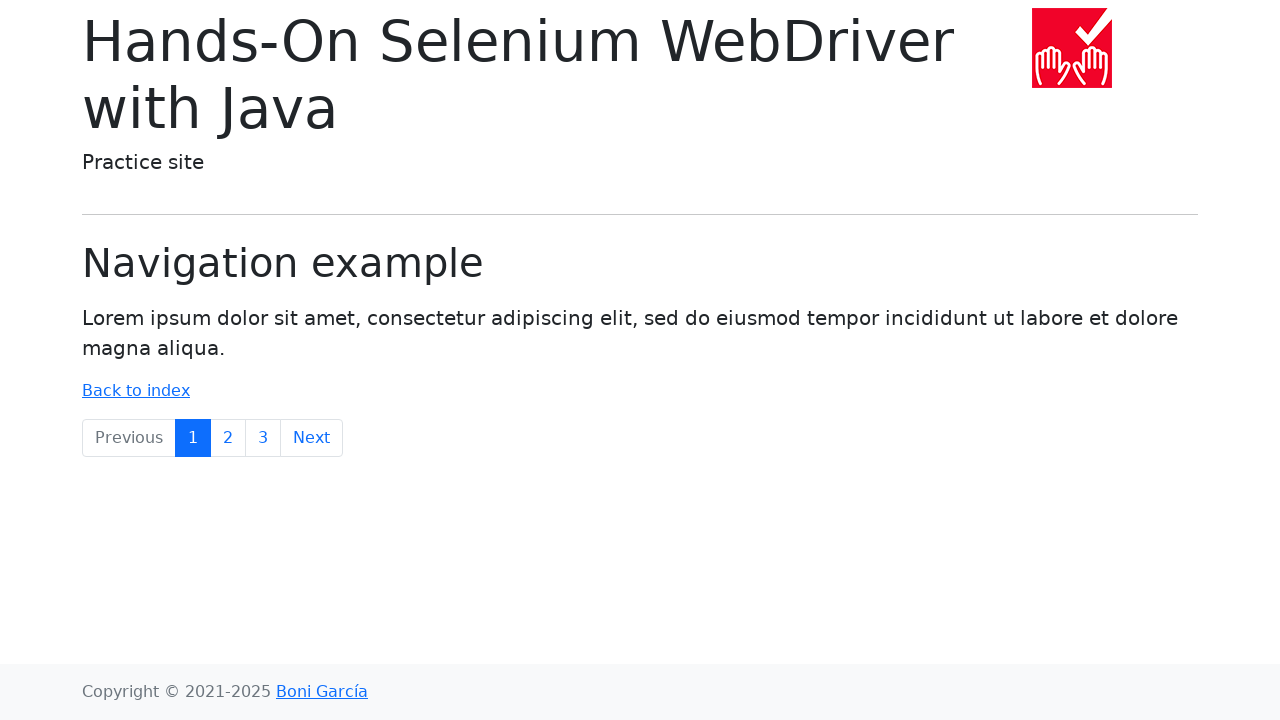

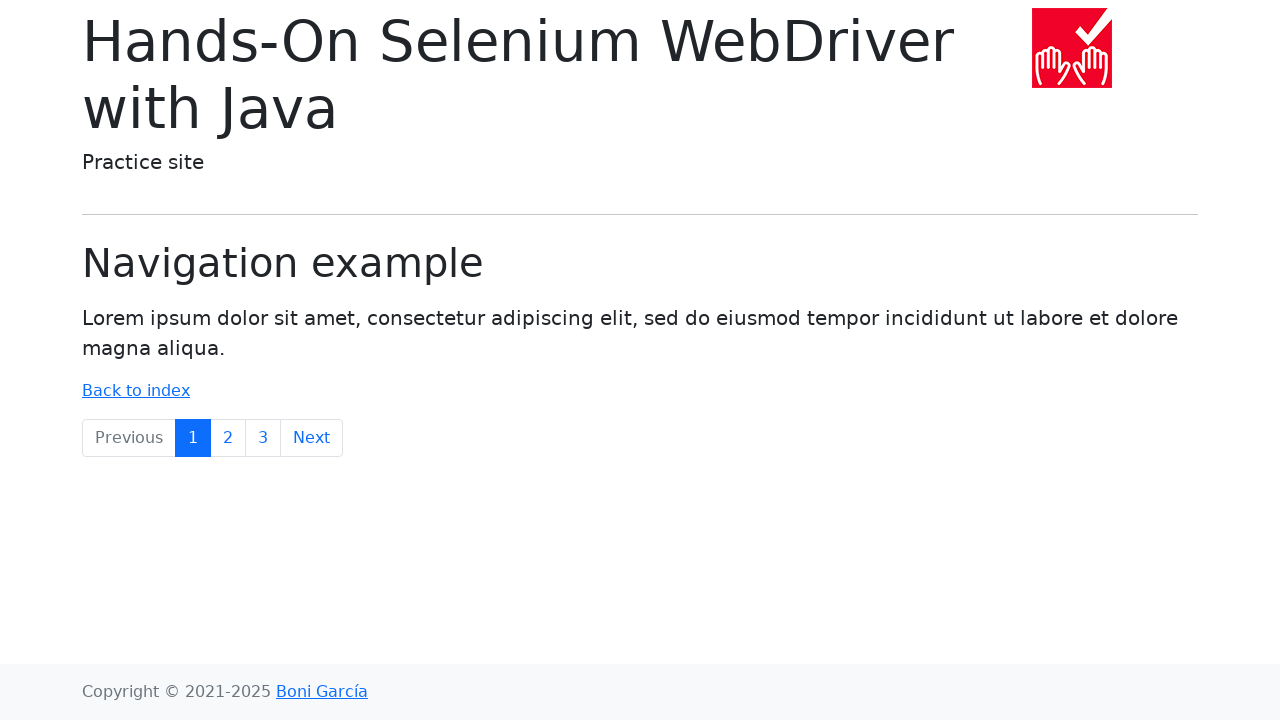